Tests Zillow search functionality by entering a location query in the search bar, submitting the search, and handling any popup that appears.

Starting URL: https://www.zillow.com/

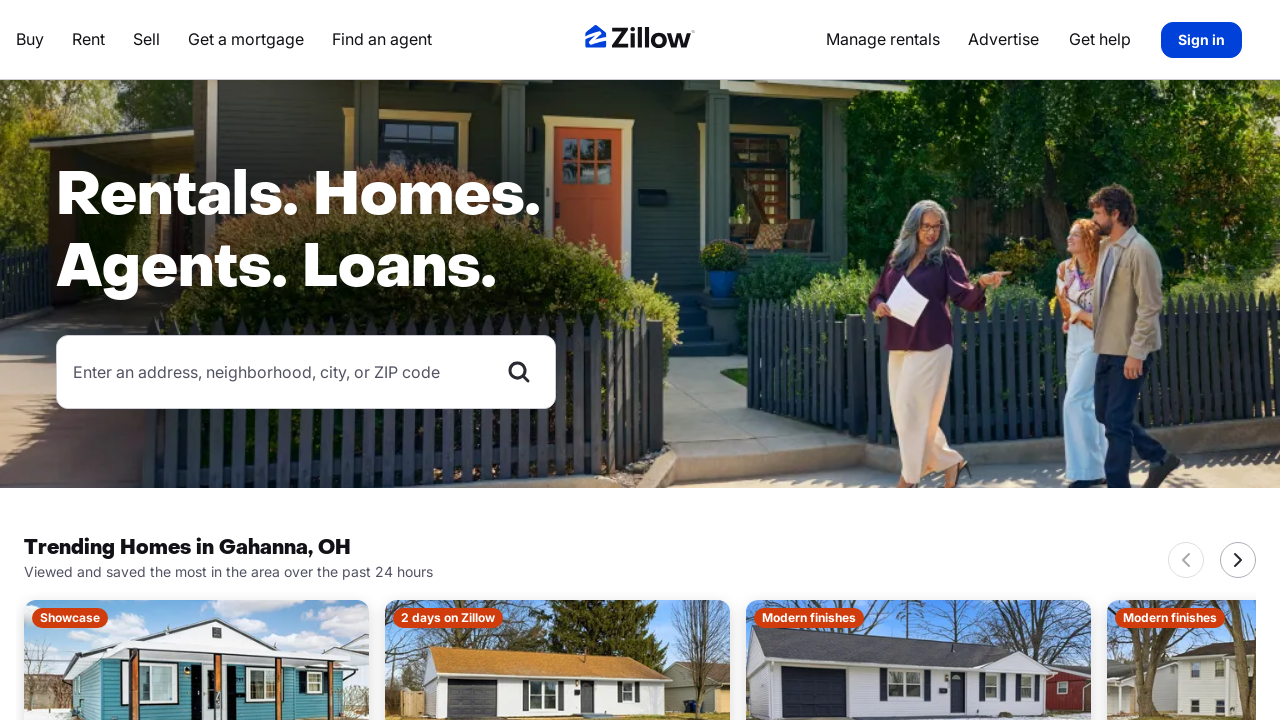

Cleared the search bar on xpath=//input[@role="combobox"]
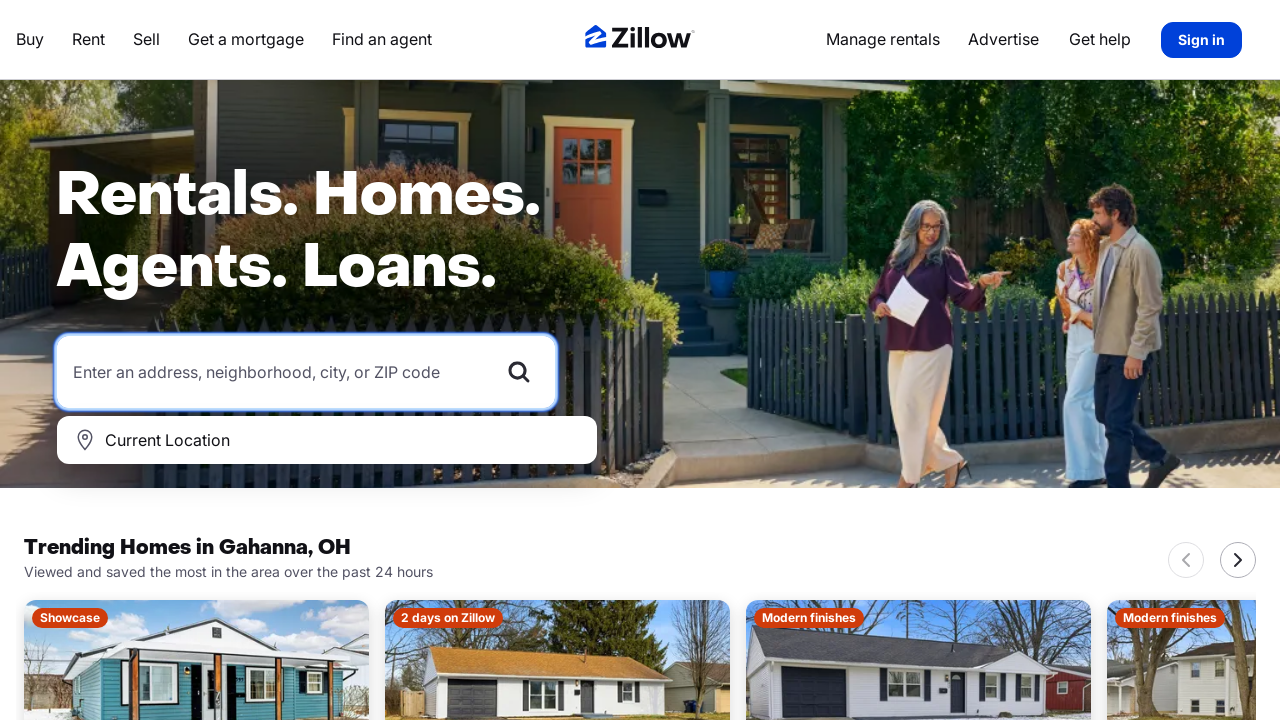

Typed 'Austin, TX' into the search bar on xpath=//input[@role="combobox"]
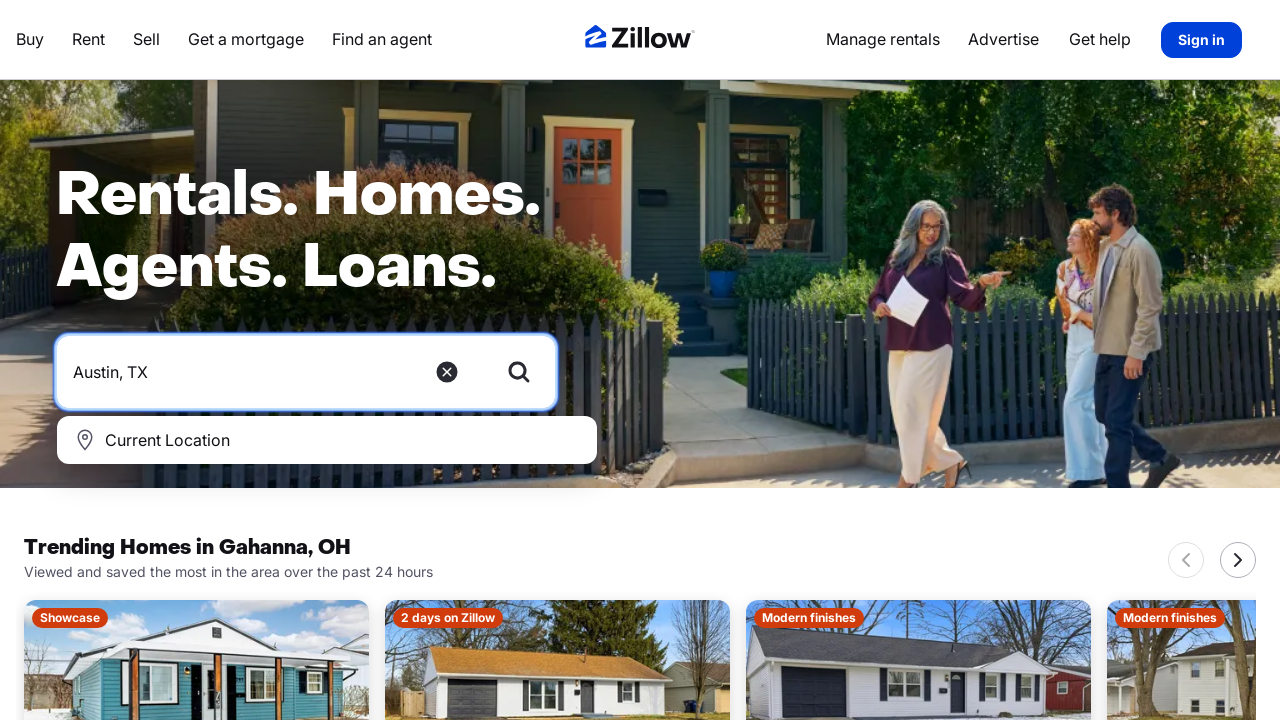

Pressed Enter to submit the search on xpath=//input[@role="combobox"]
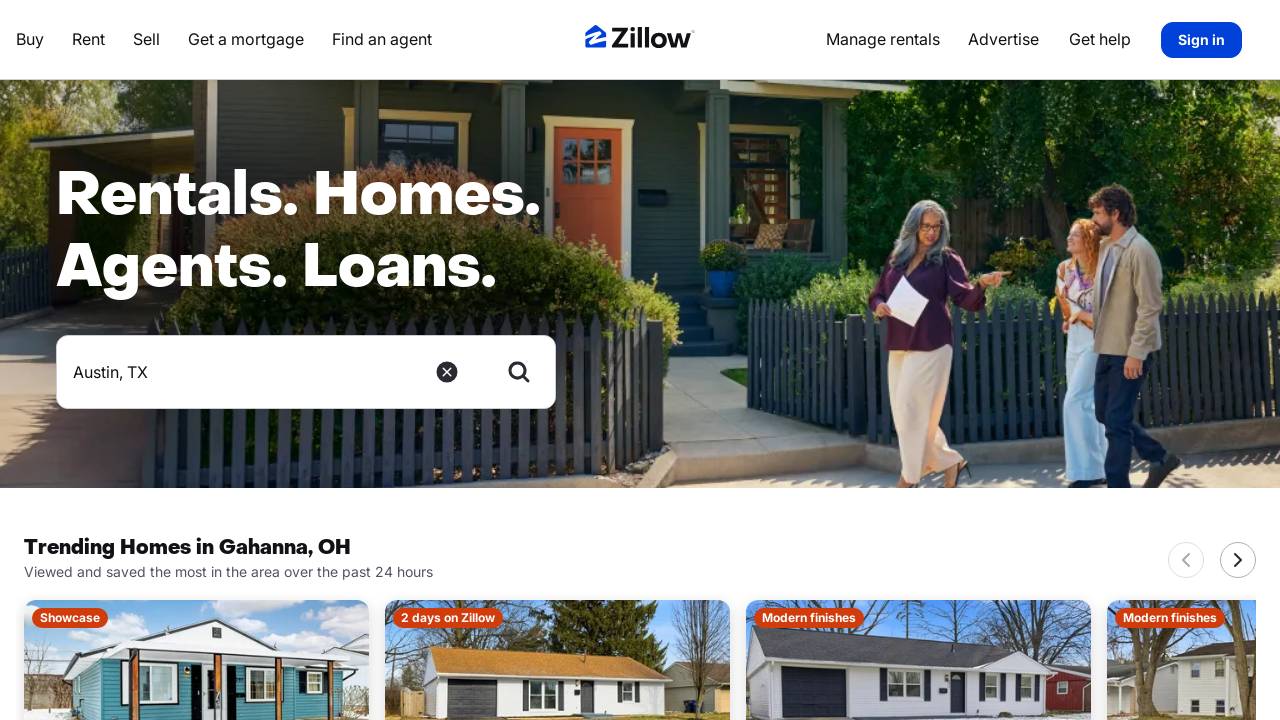

Popup with 'Skip this question' button appeared
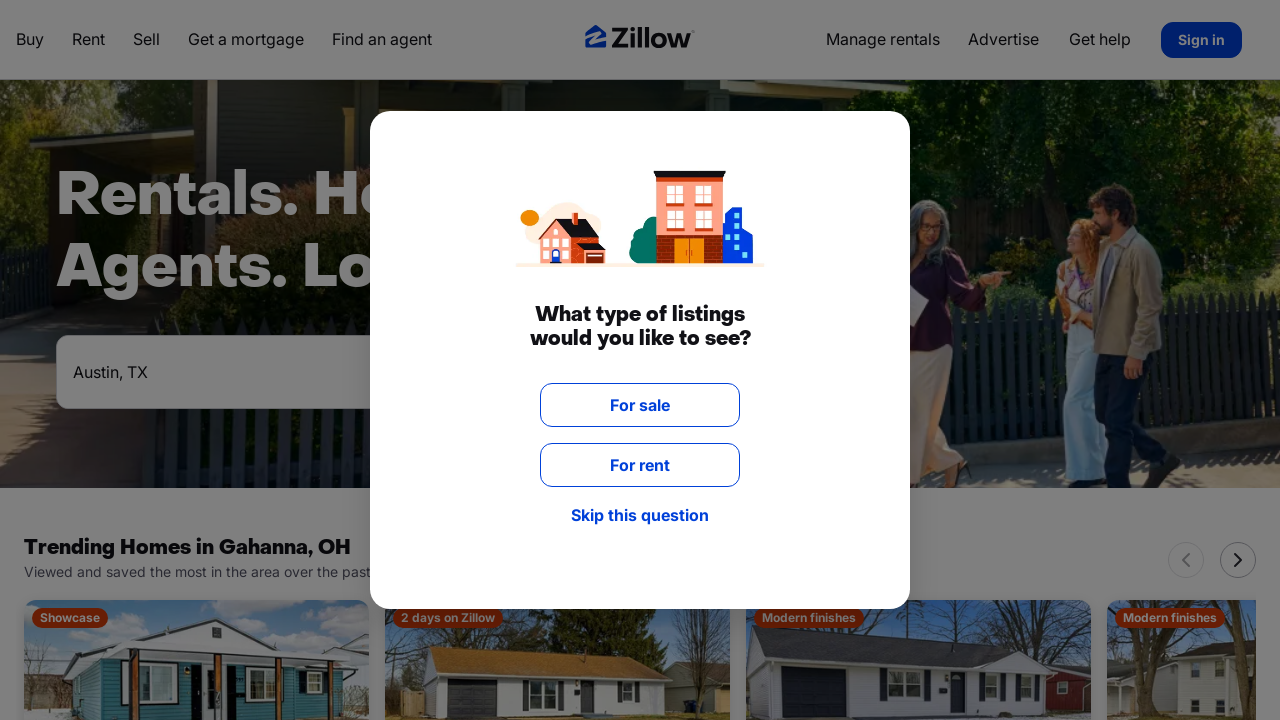

Clicked 'Skip this question' button to dismiss popup
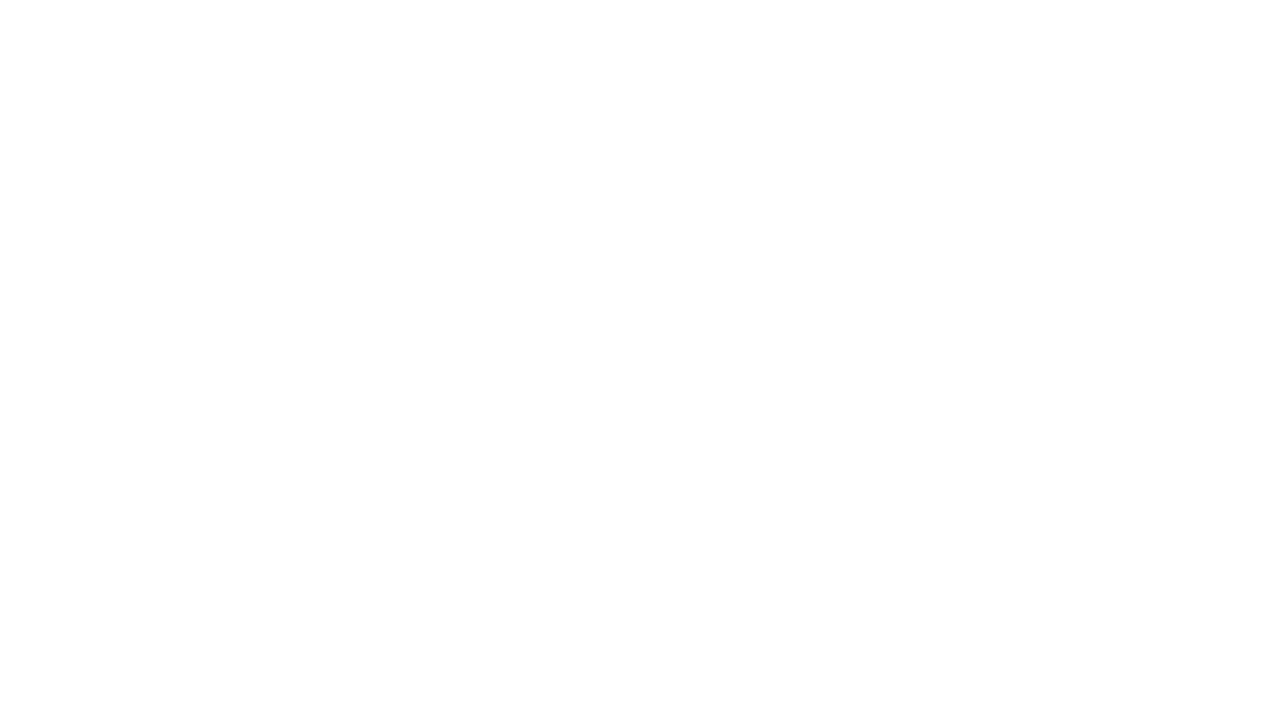

Search results loaded with property cards visible
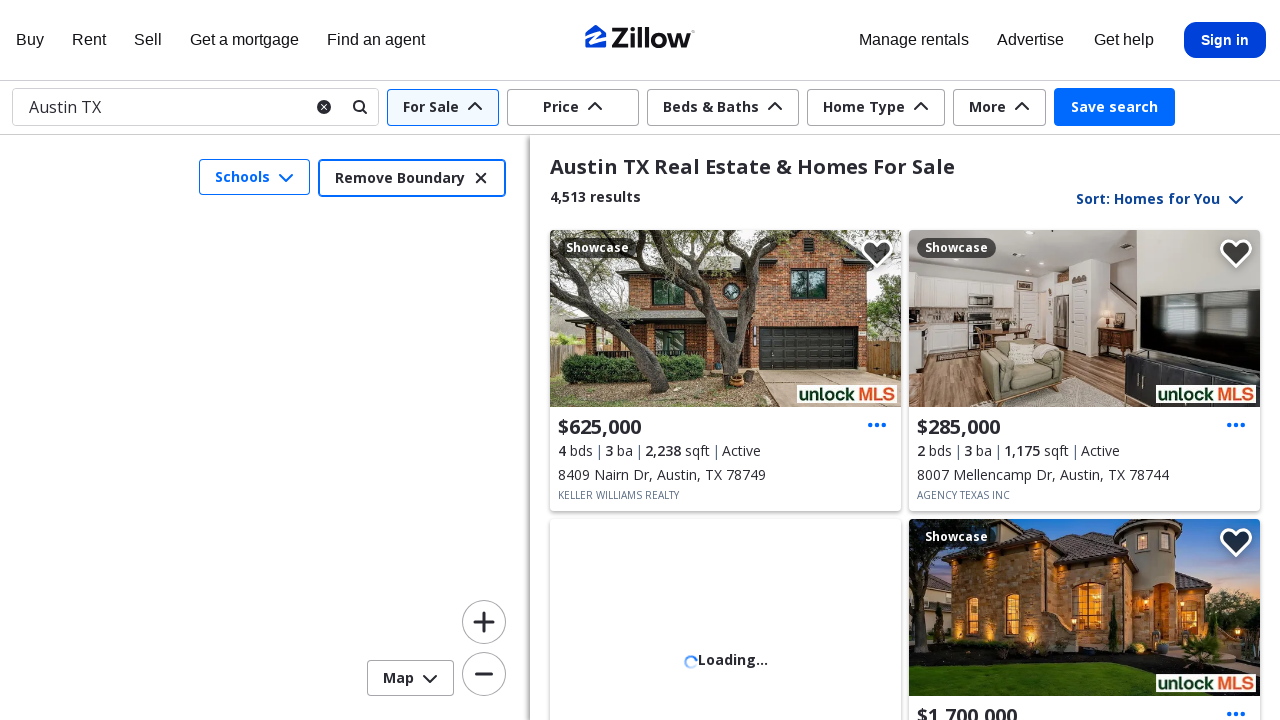

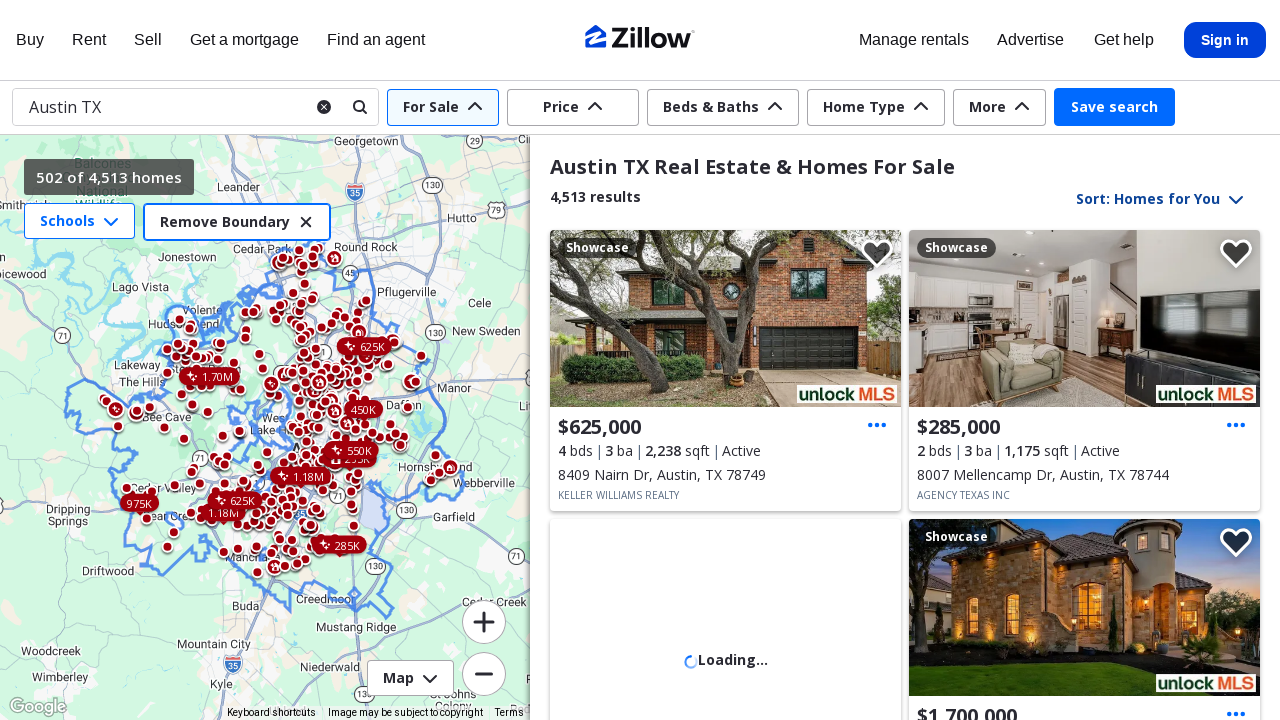